Tests mouse hover functionality by hovering over a menu item to trigger a submenu display

Starting URL: https://demoqa.com/menu

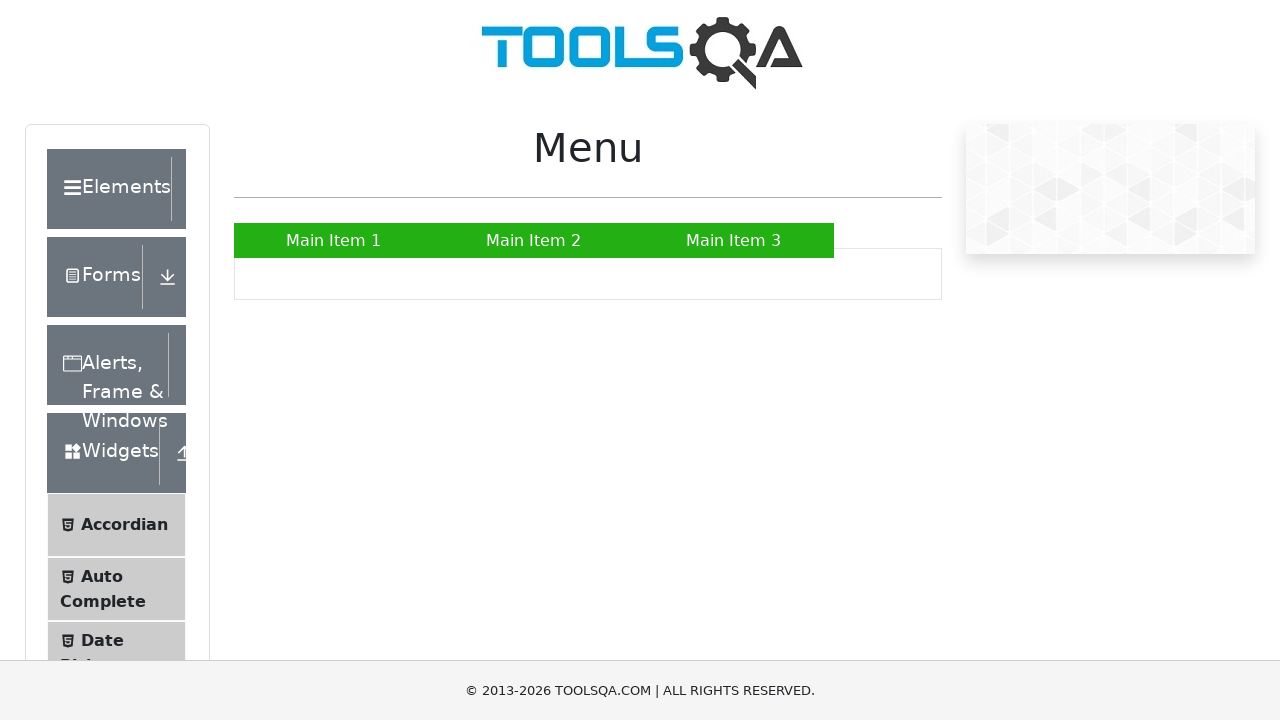

Hovered over Main Item 2 to trigger submenu display at (534, 240) on a:text('Main Item 2')
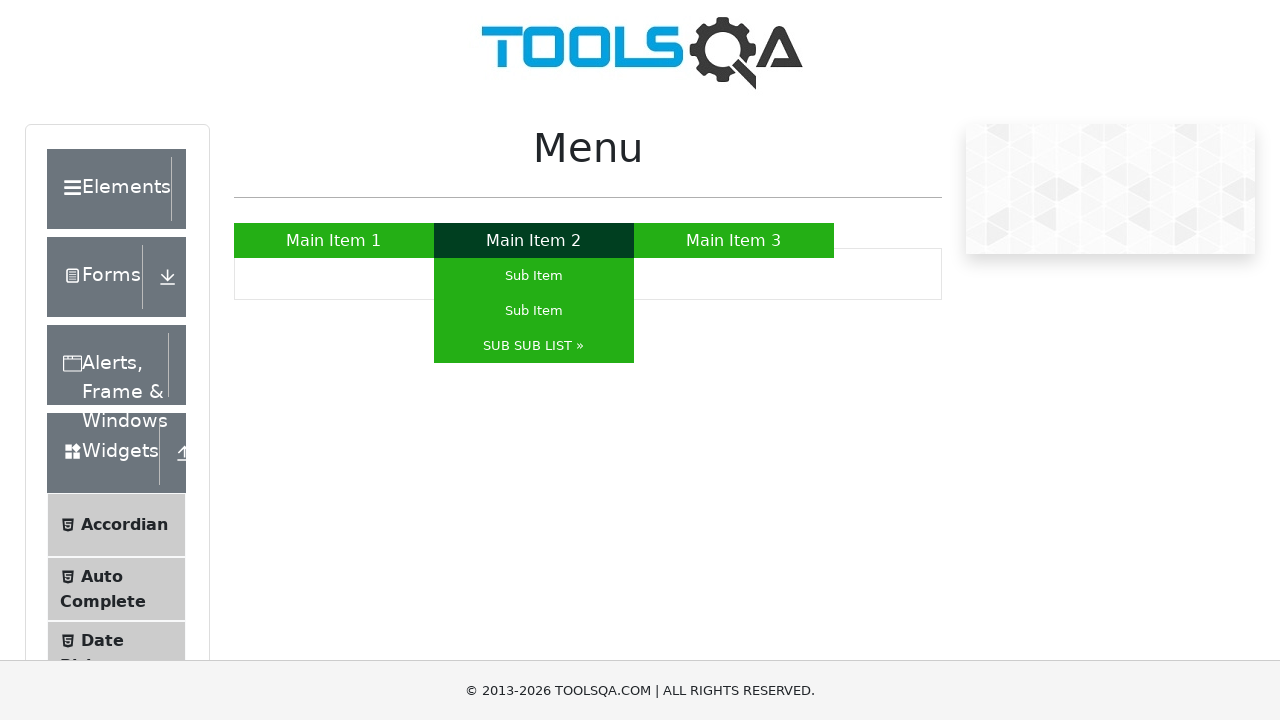

Waited 1000ms for submenu to appear
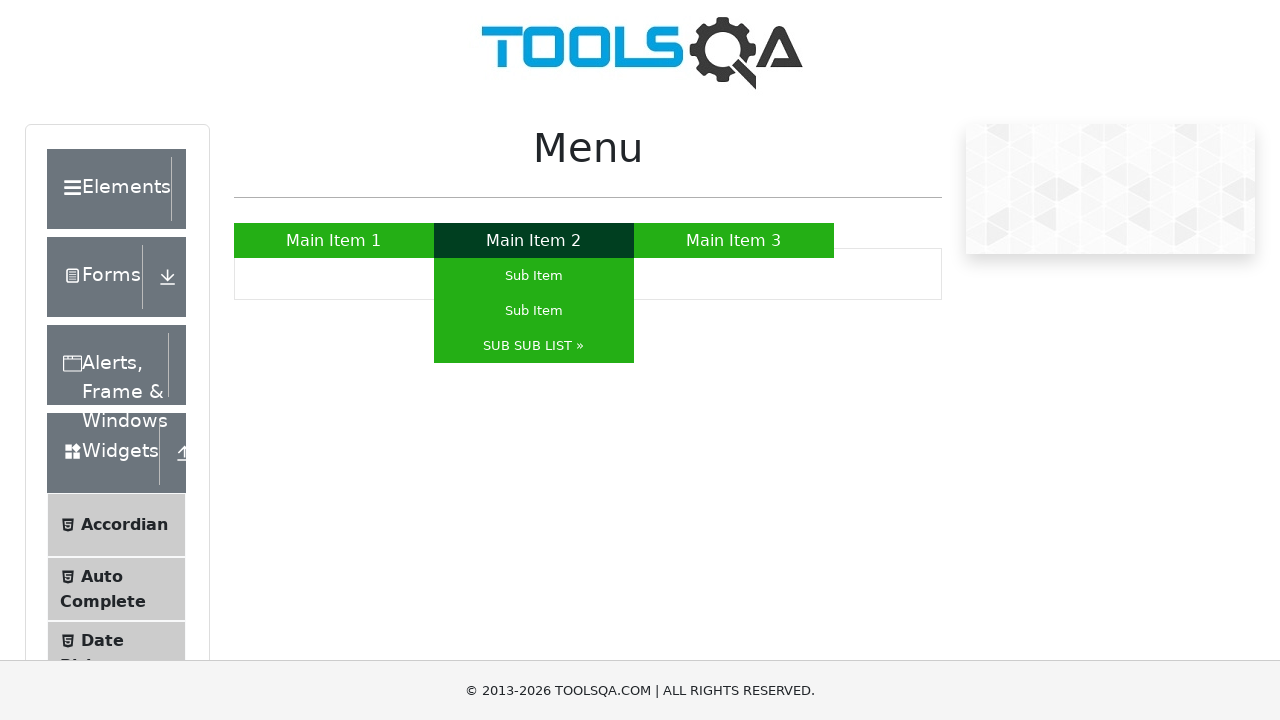

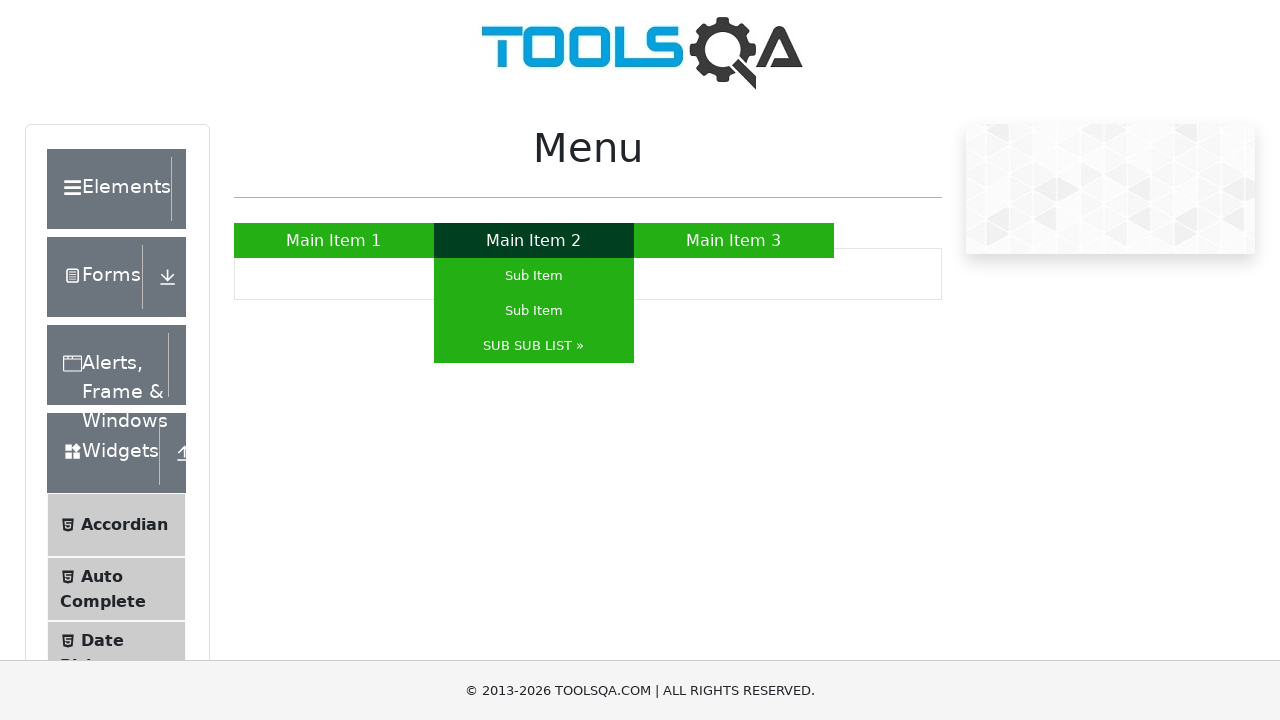